Tests the DemoQA practice form by filling in personal information fields including first name, last name, email, gender, phone number, date of birth, and attempting a file upload.

Starting URL: https://demoqa.com/automation-practice-form

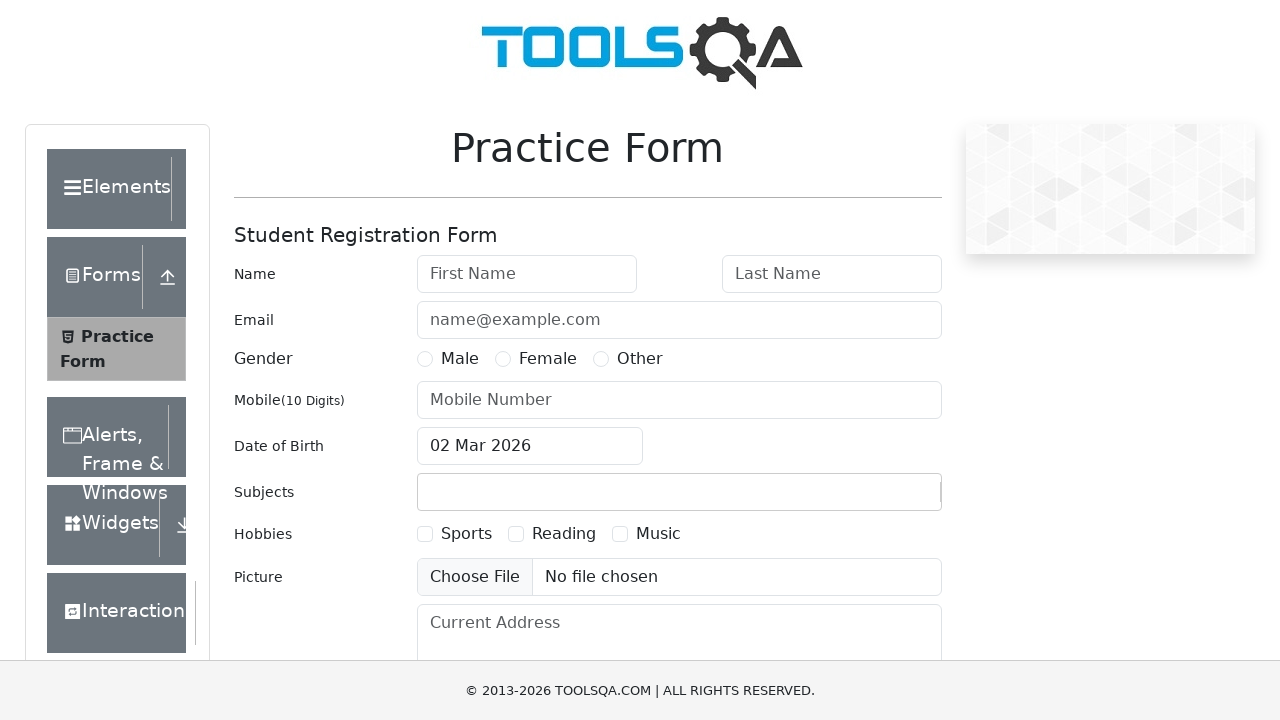

Scrolled down 400px to view form fields
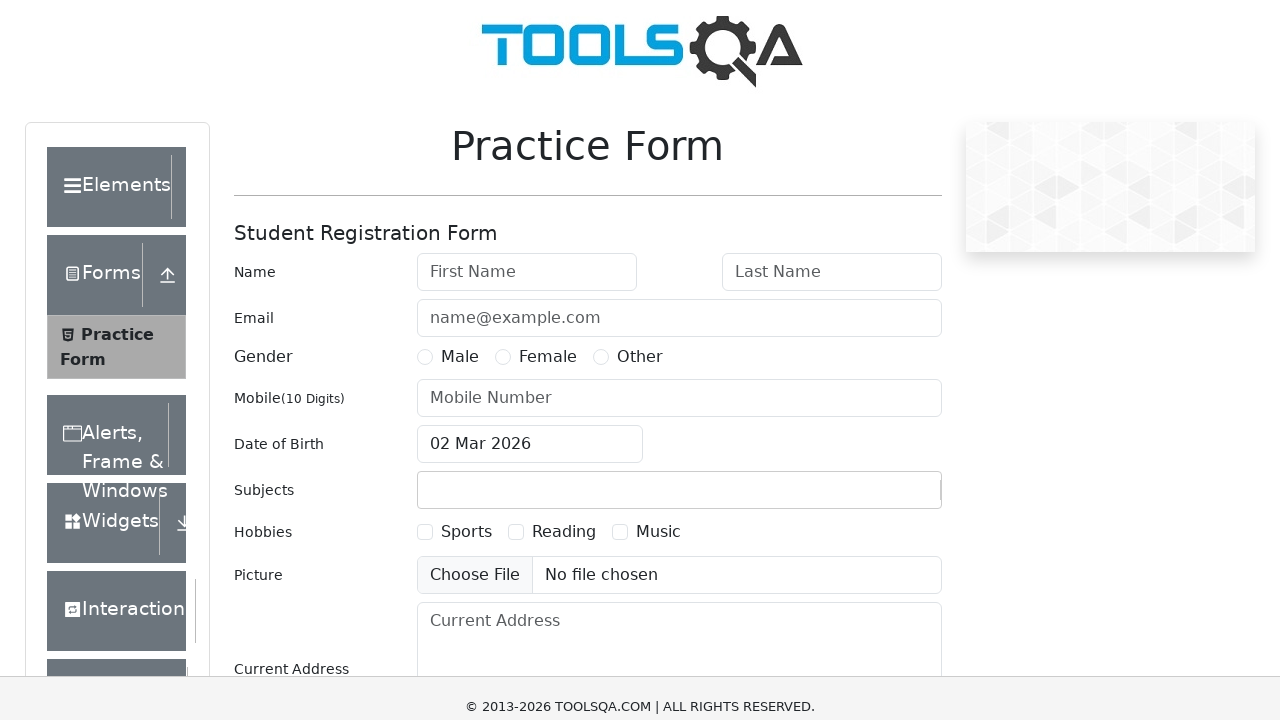

Filled first name field with 'Shabana' on #firstName
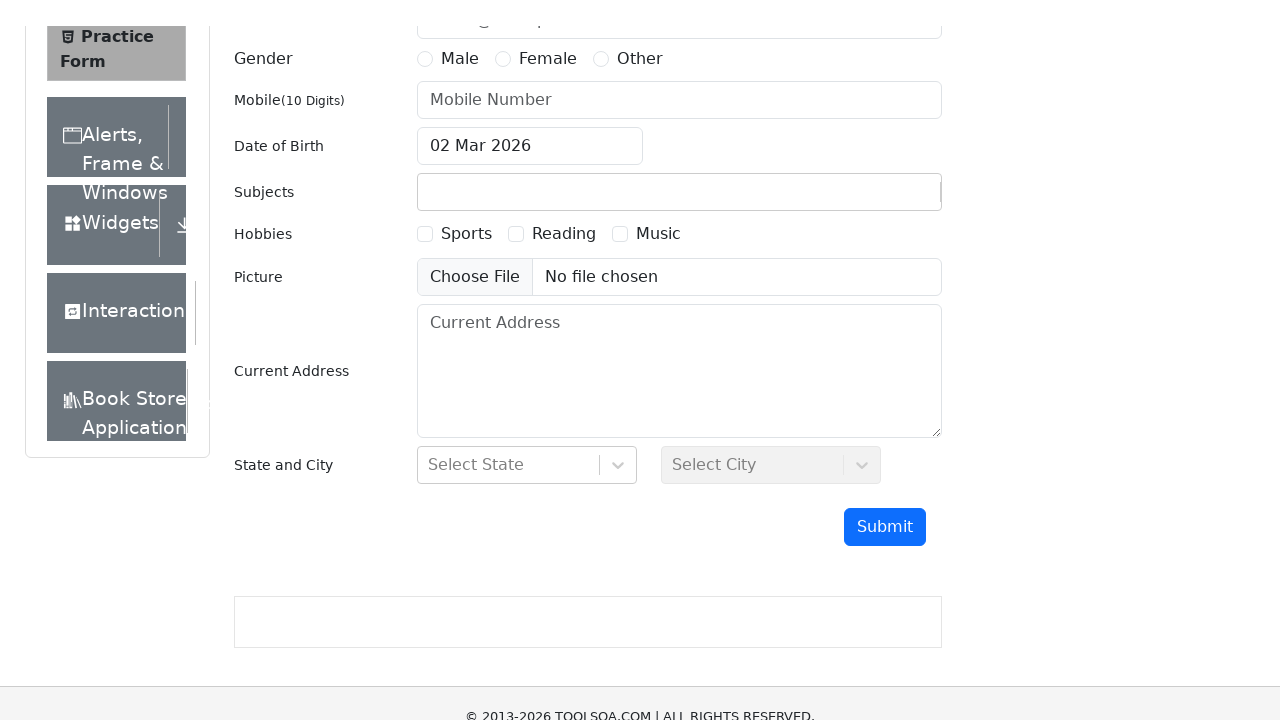

Filled last name field with 'Nayab' on #lastName
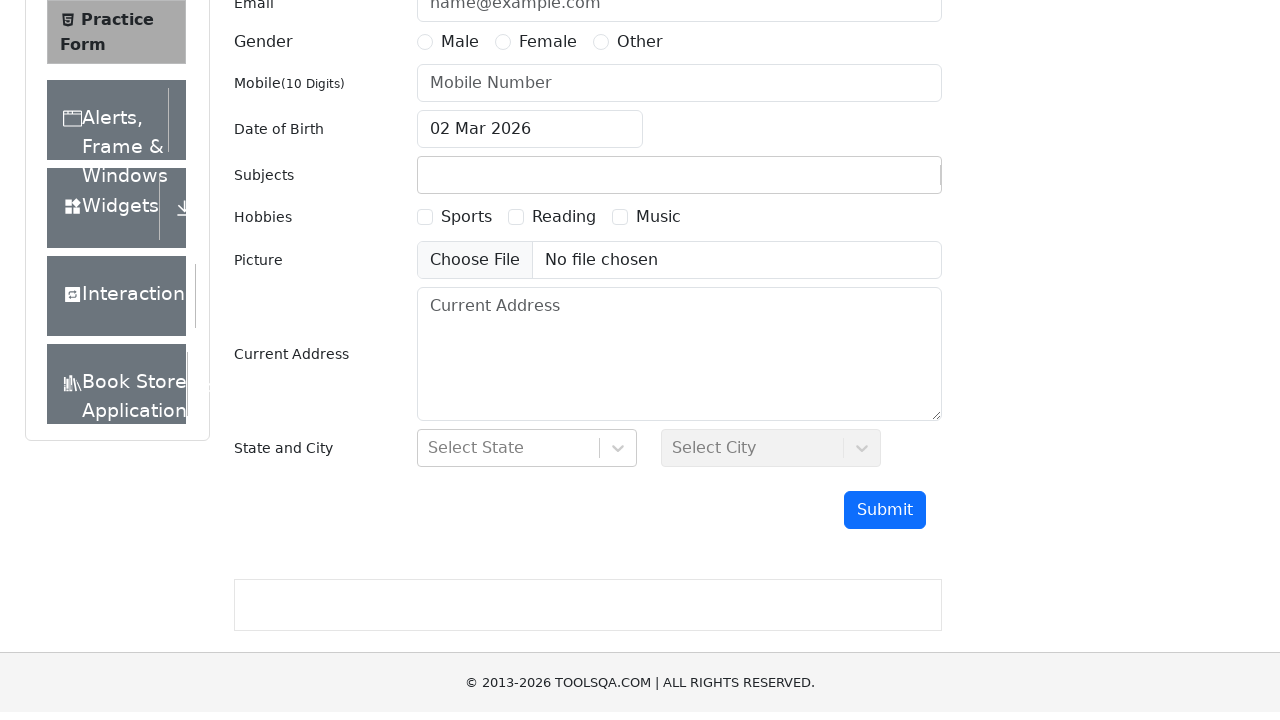

Filled email field with 'shabana@gmail.com' on #userEmail
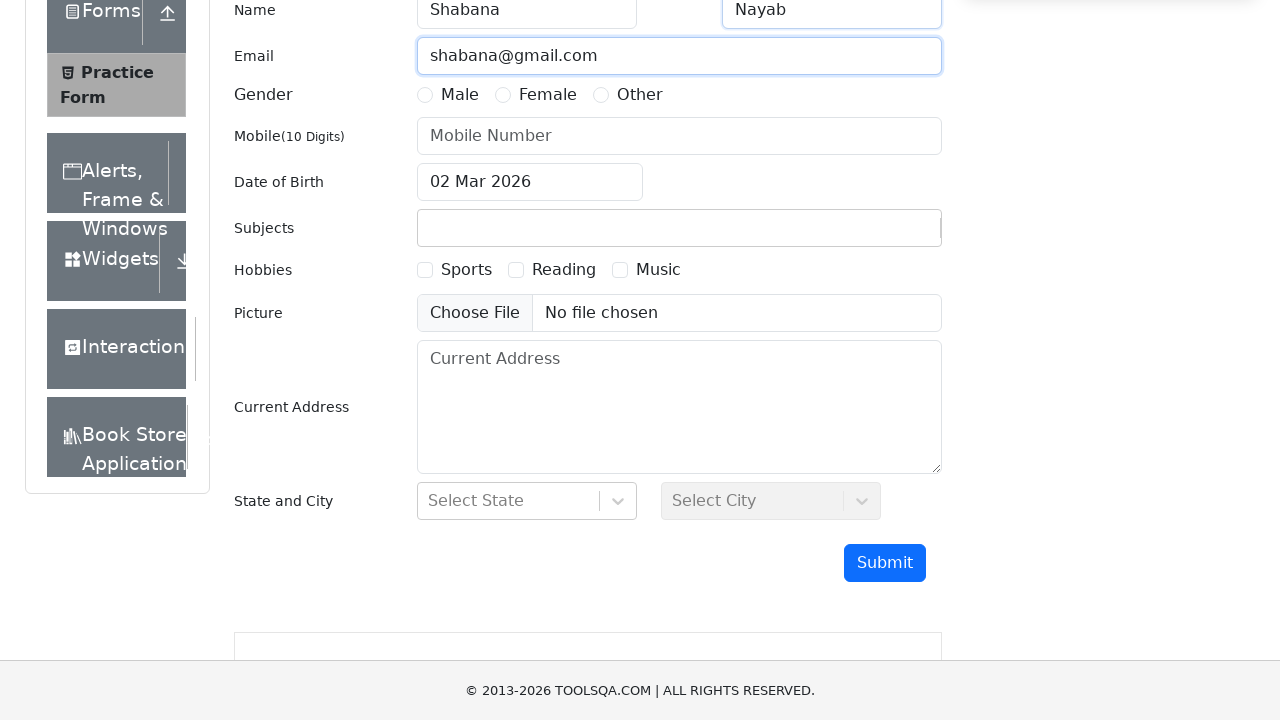

Selected Female radio button for gender
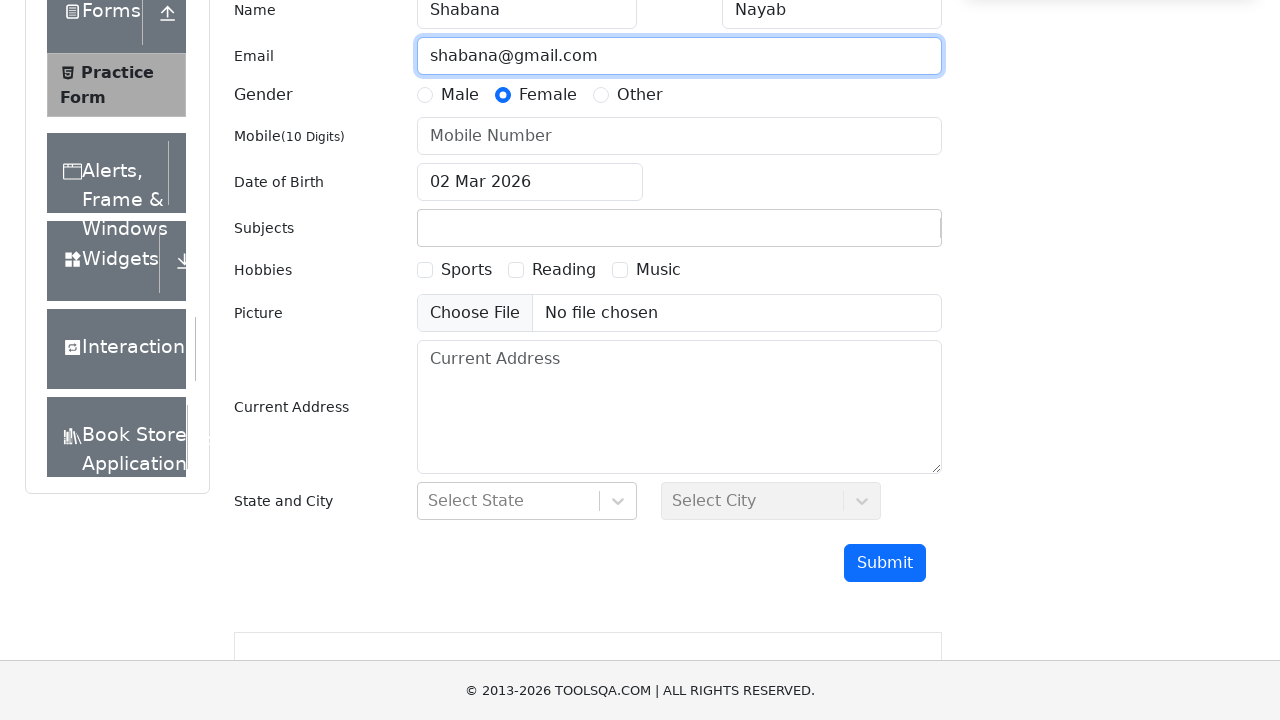

Filled mobile number field with '8787878787' on #userNumber
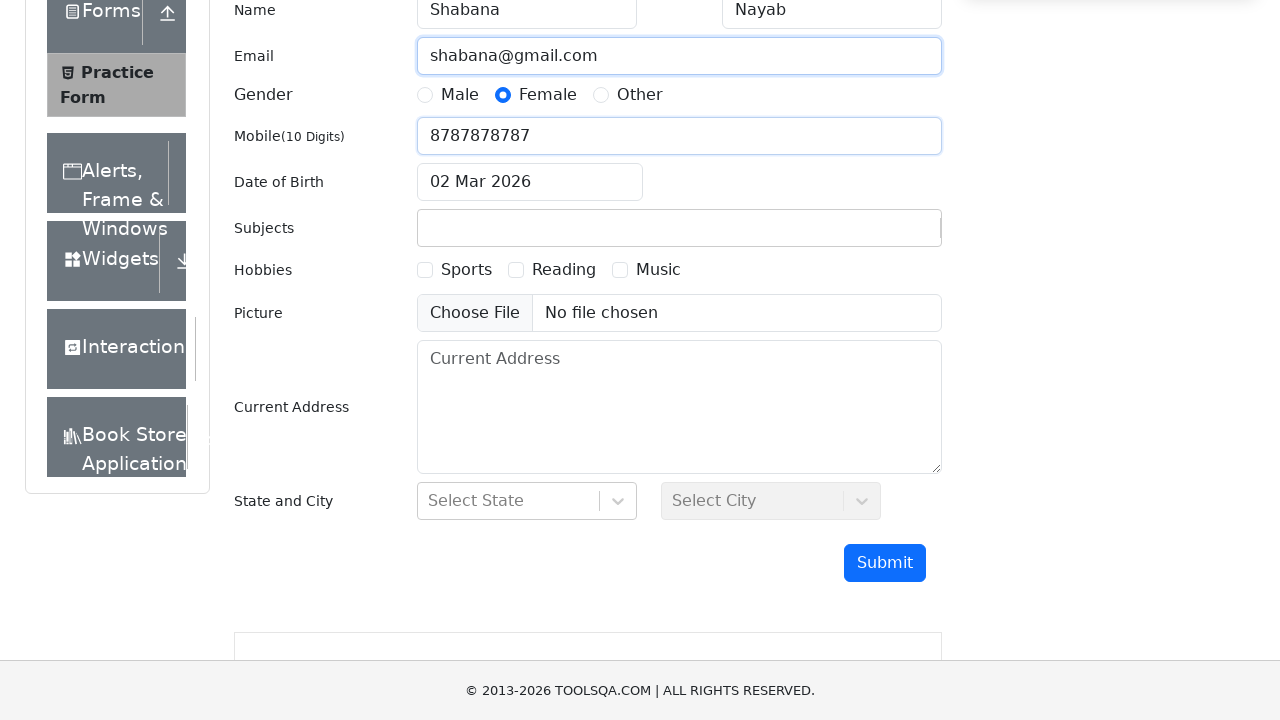

Clicked on date of birth input field at (530, 182) on #dateOfBirthInput
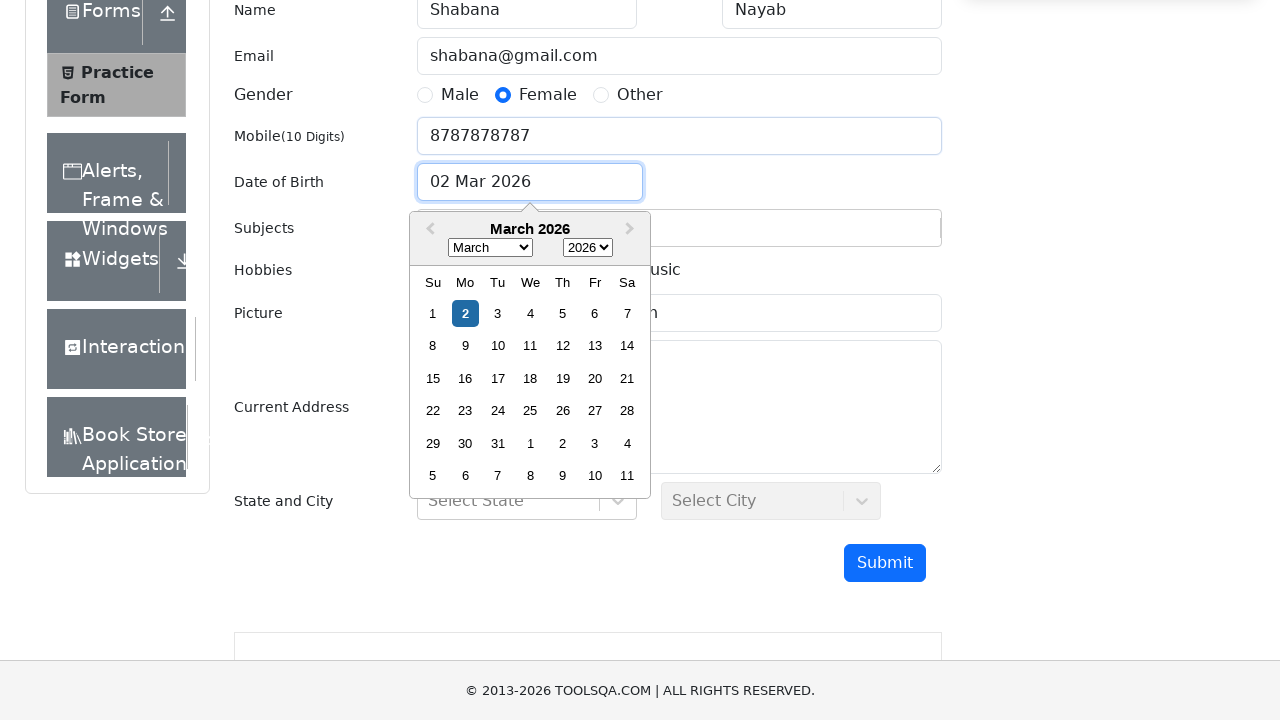

Selected all text in date of birth field
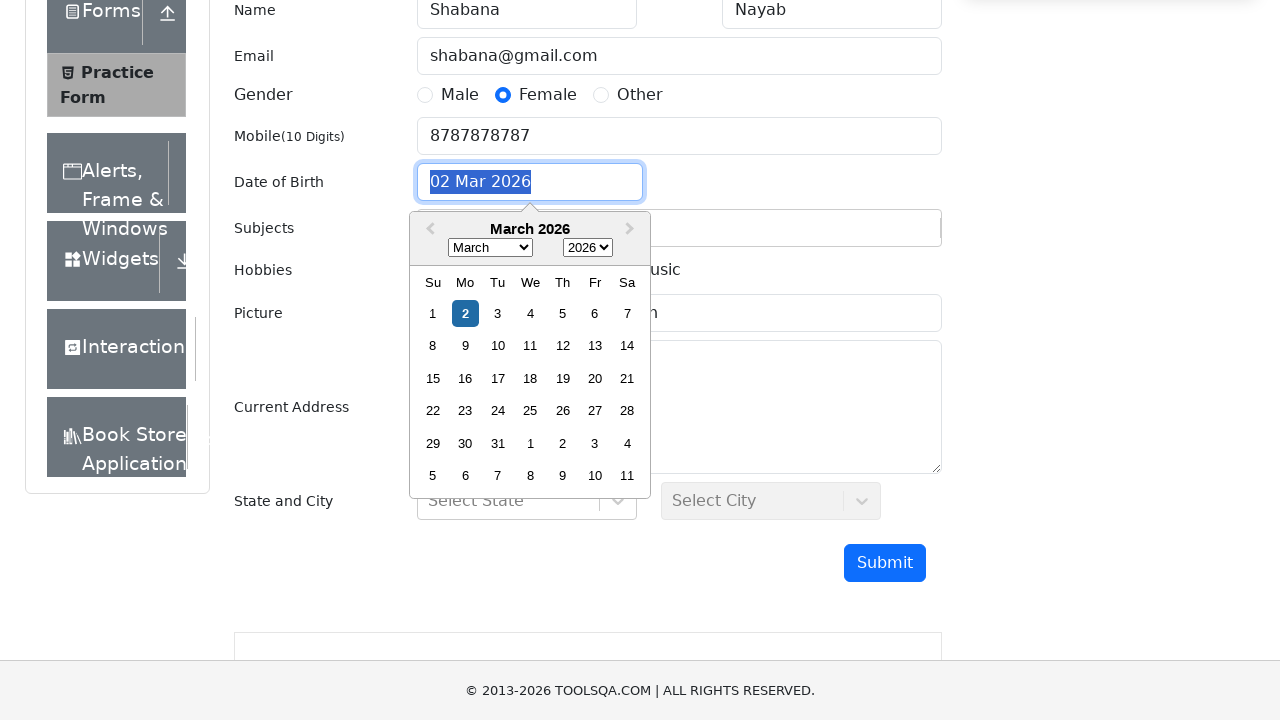

Typed date of birth '01 Jan 2001'
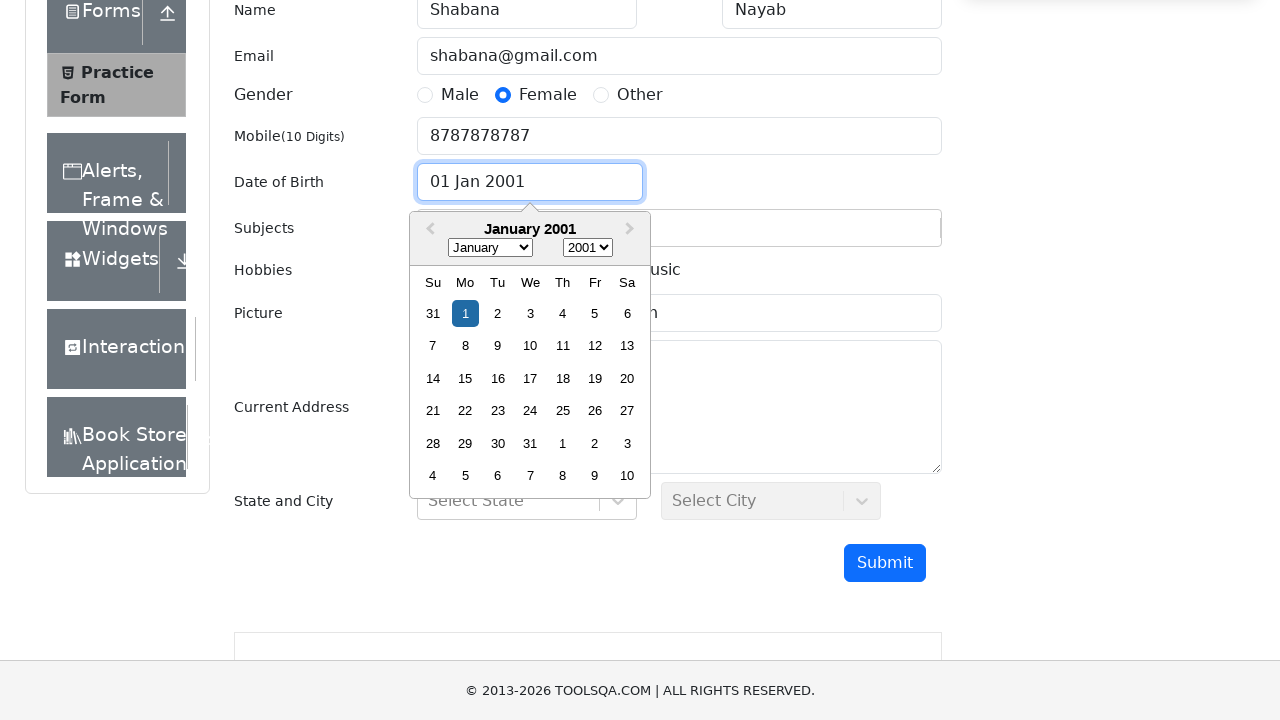

Pressed Escape to close date picker
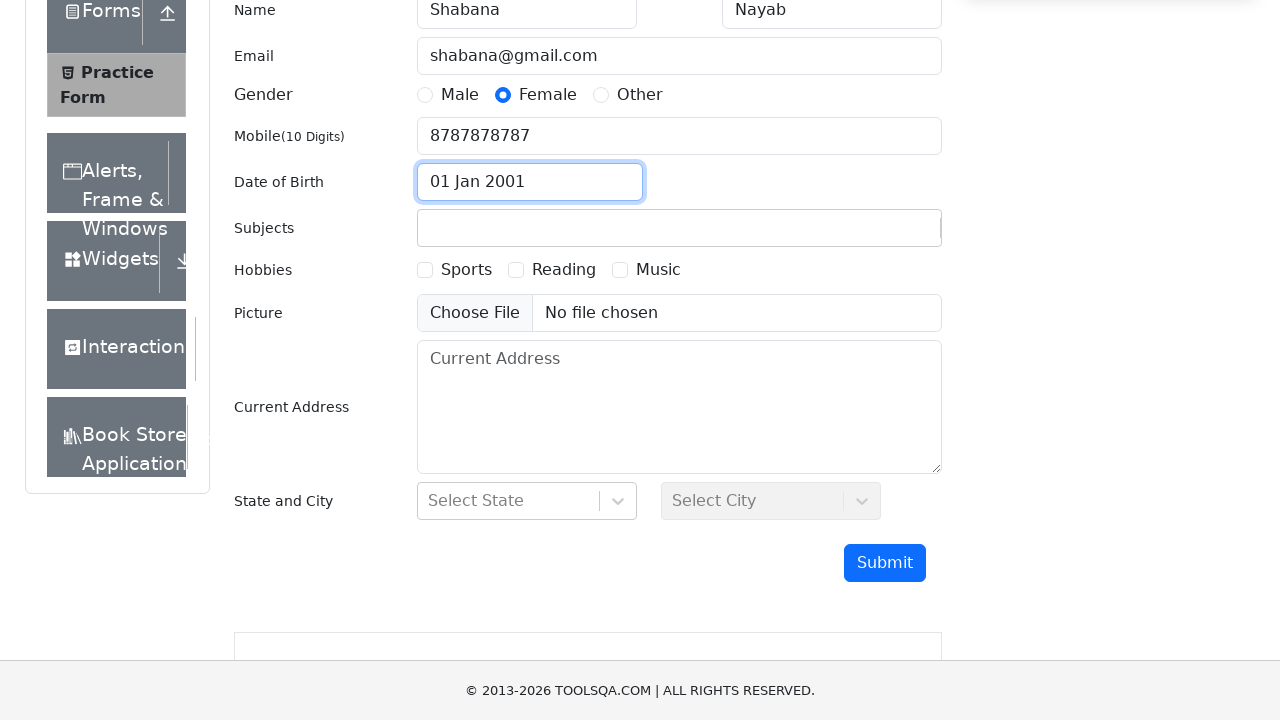

Created temporary test file for upload
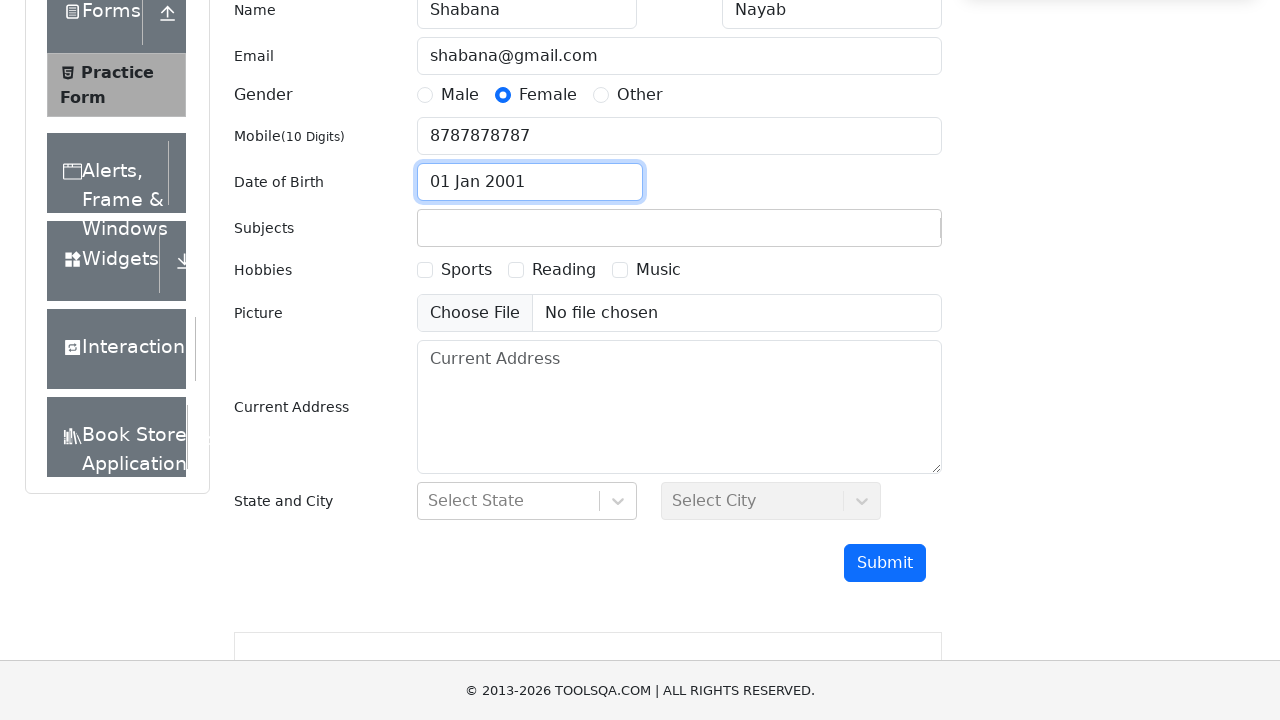

Set file input with temporary test file
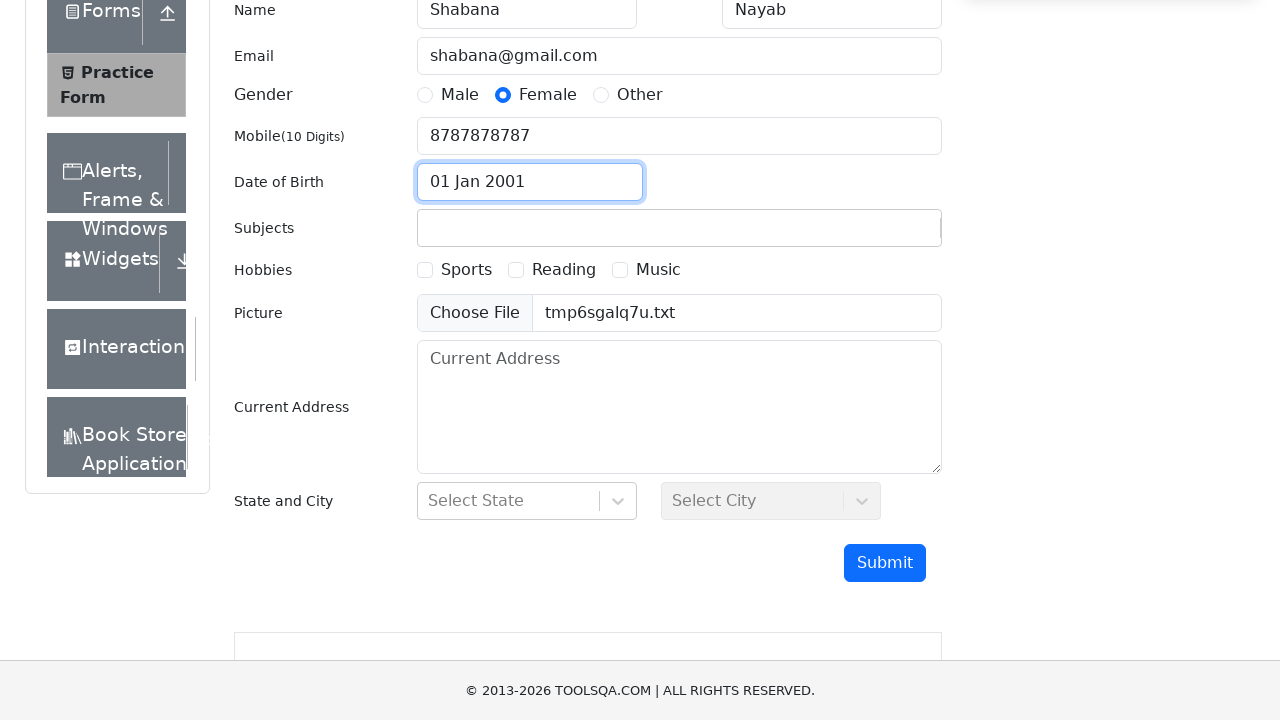

Deleted temporary test file
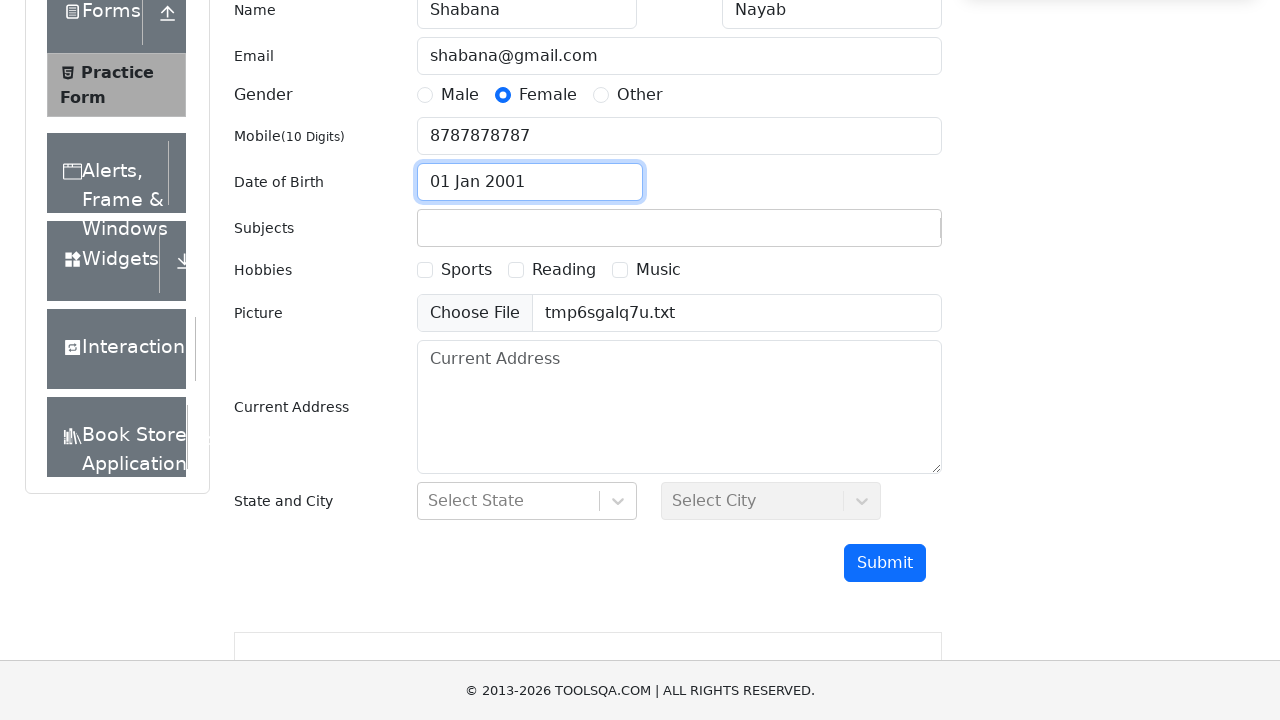

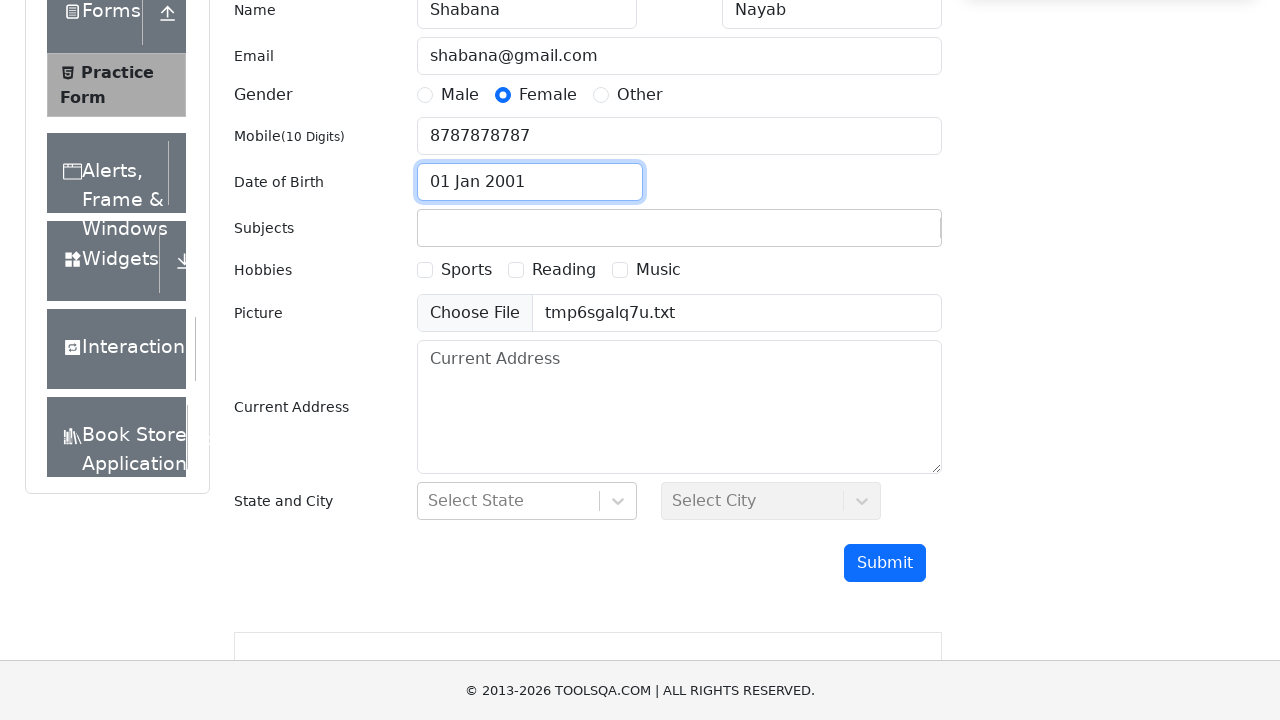